Tests entering text in a JavaScript prompt dialog and verifies the personalized result

Starting URL: https://keybooks.ro/events_calendar/

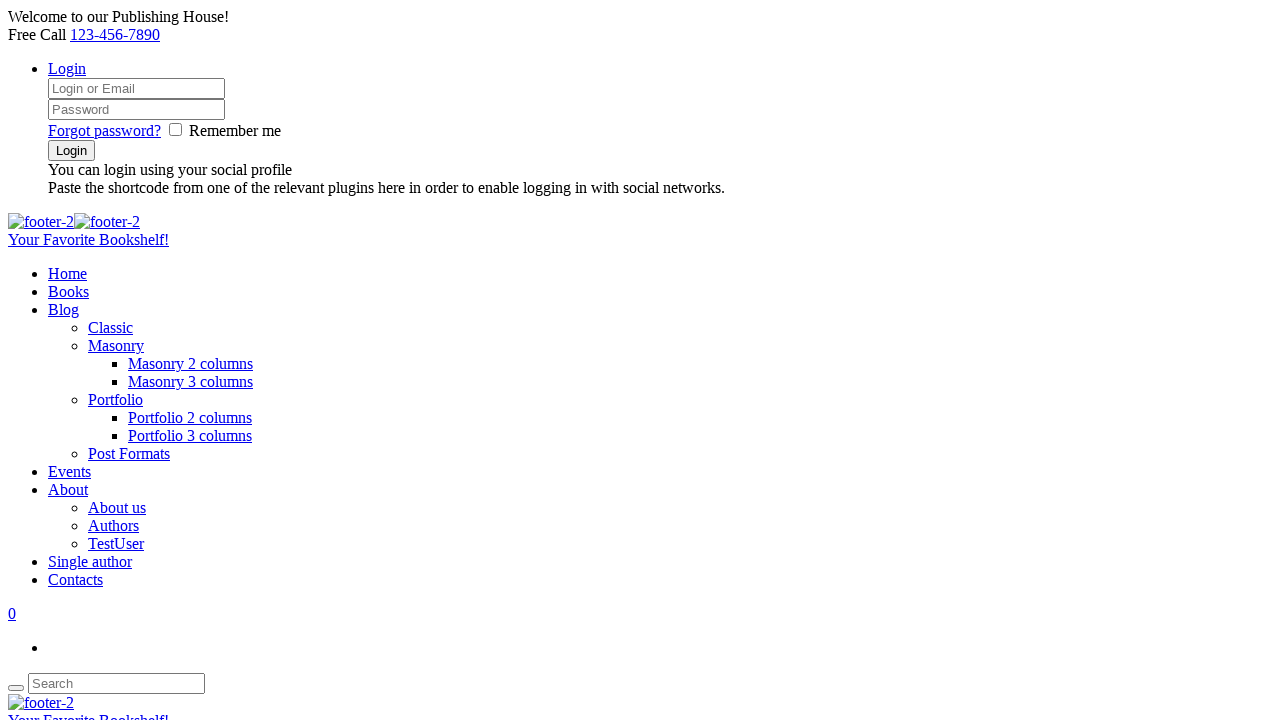

Set up dialog handler to accept prompt with 'Harry Potter'
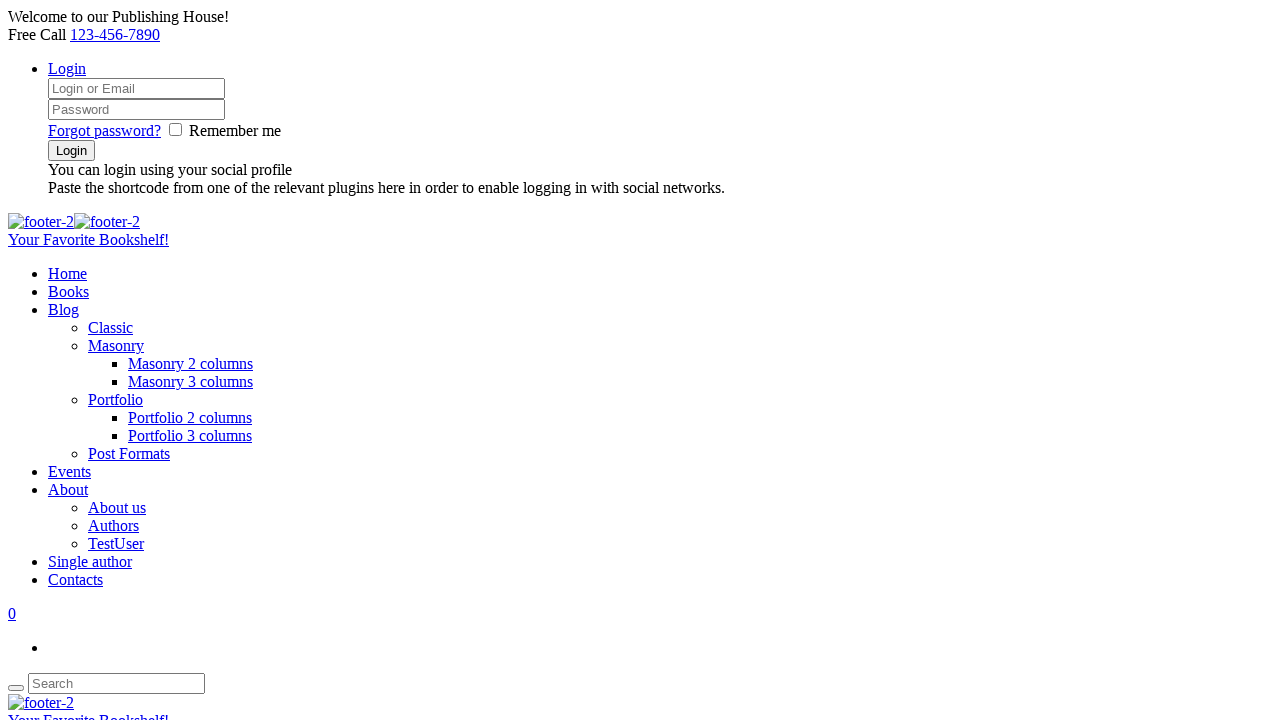

Clicked prompt button to trigger JavaScript alert at (144, 360) on div[id='promptBtn']>button
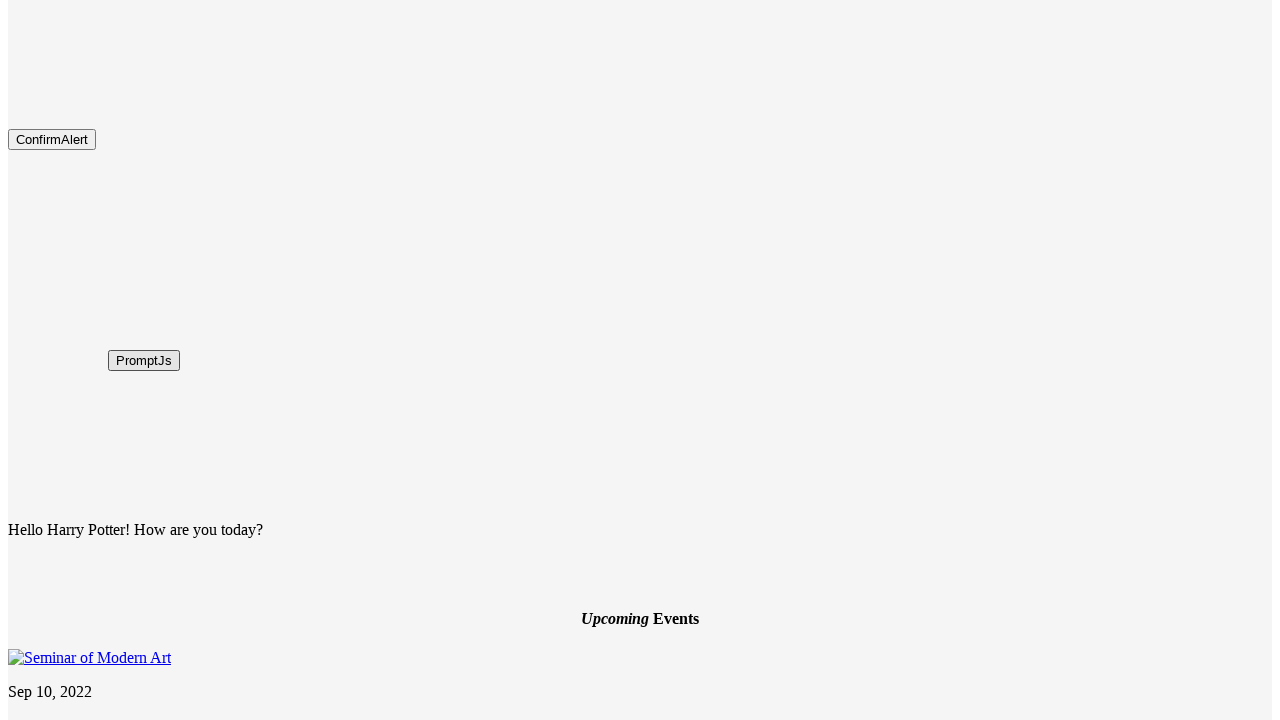

Result element loaded after dialog acceptance
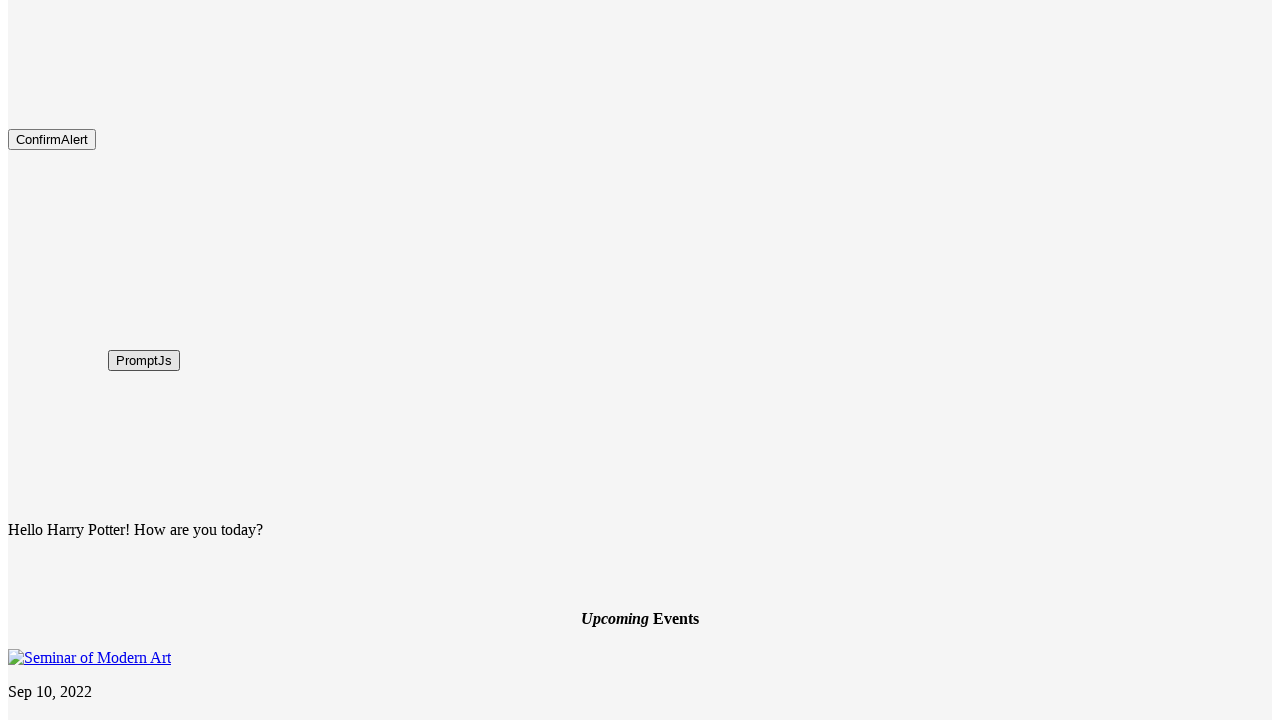

Located result element
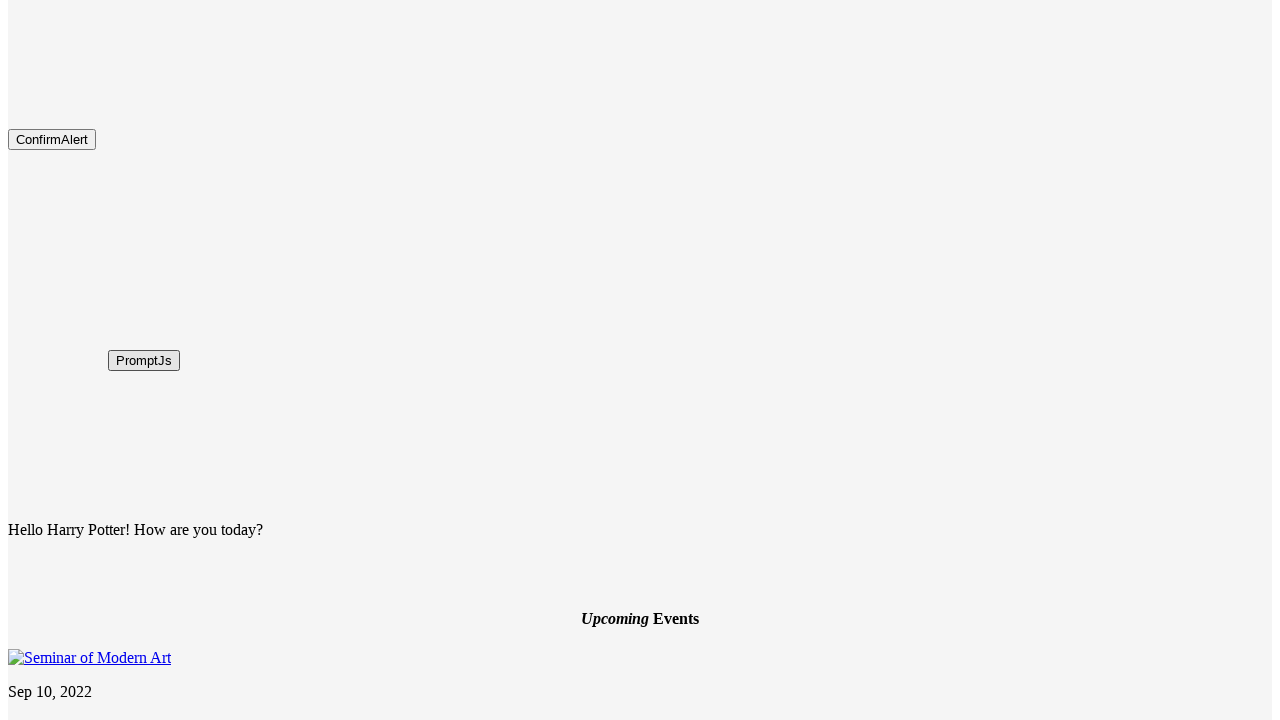

Verified personalized result text: 'Hello Harry Potter! How are you today?'
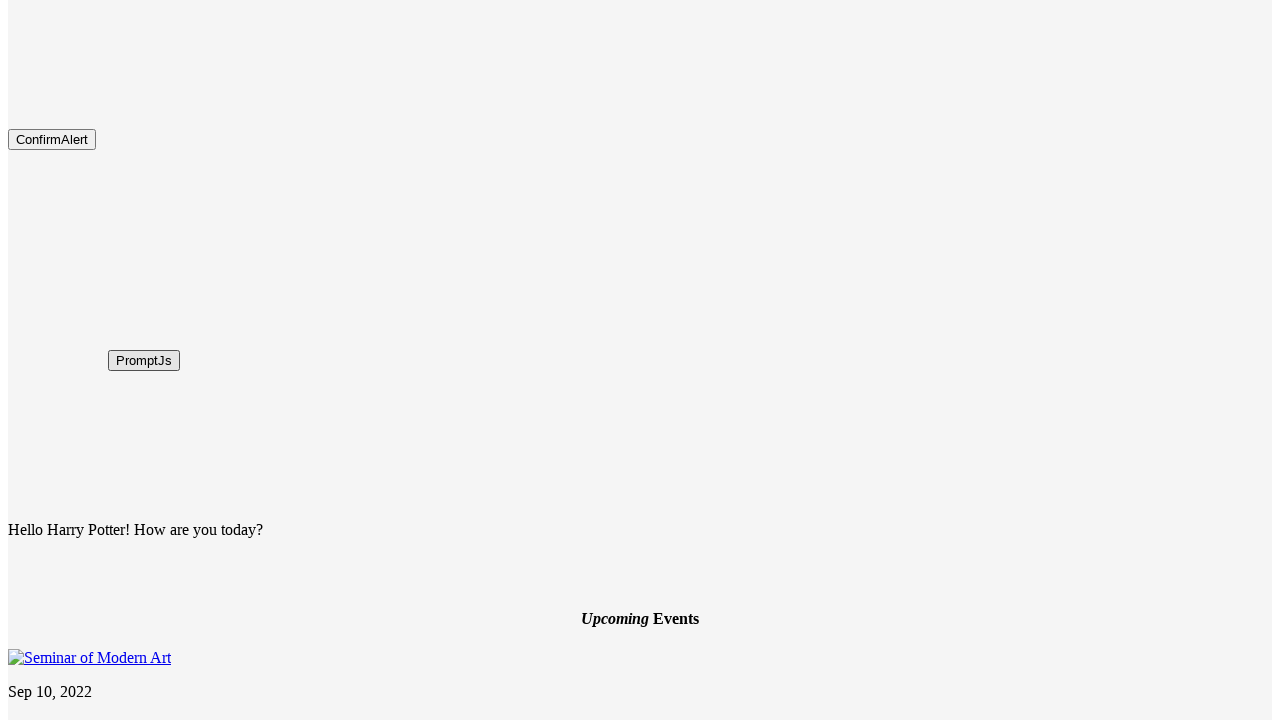

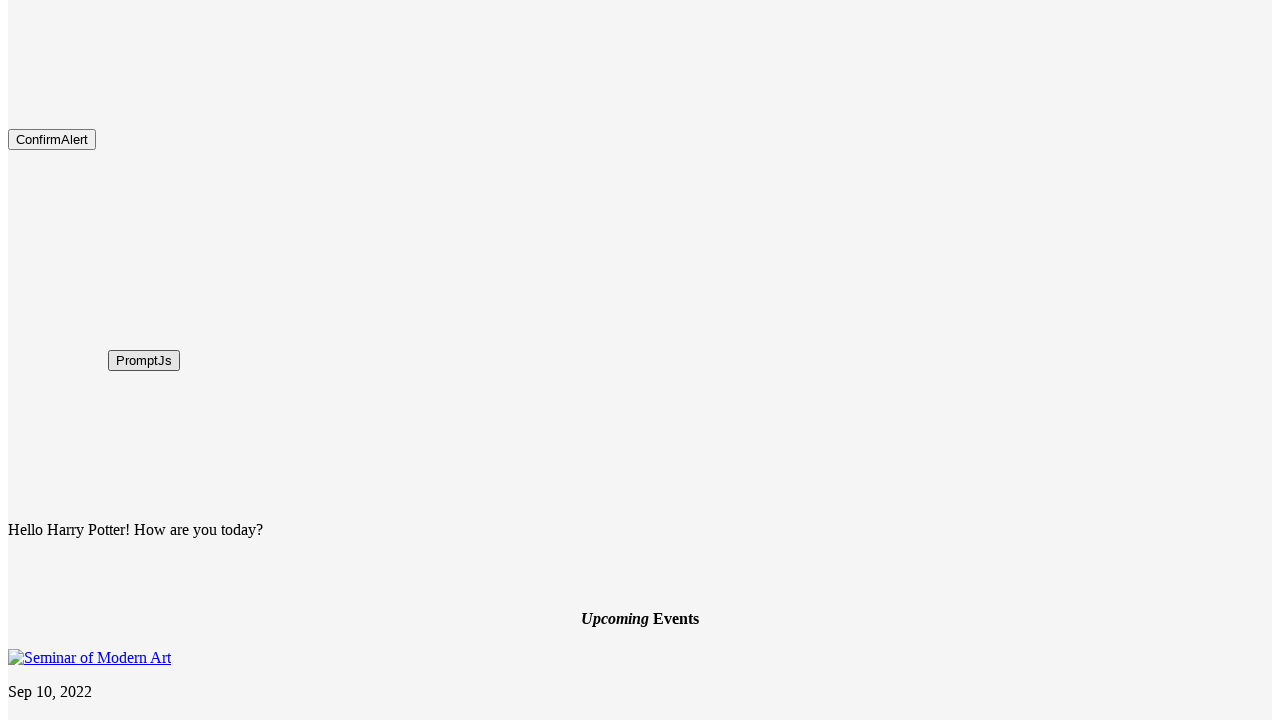